Tests jQuery UI drag and drop functionality, navigates through dialog and resizable widgets, and performs drag/drop and resize operations

Starting URL: https://jqueryui.com/droppable/

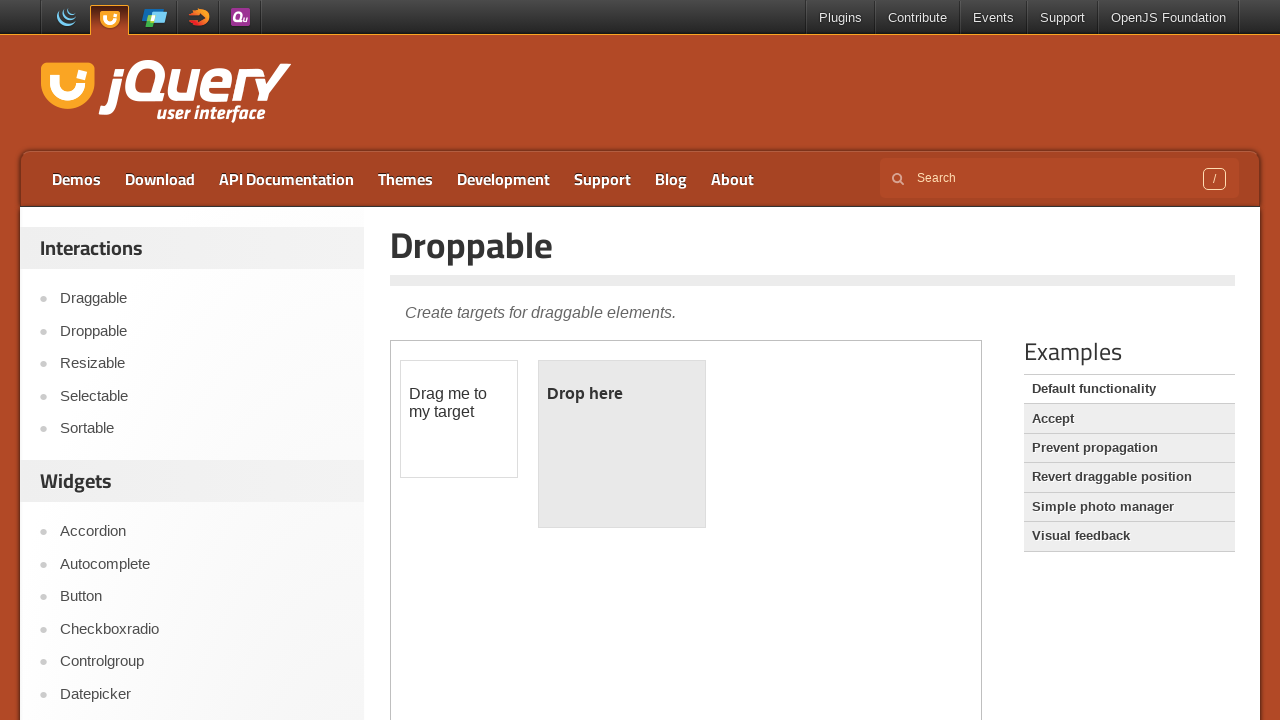

Switched to first iframe containing draggable/droppable demo
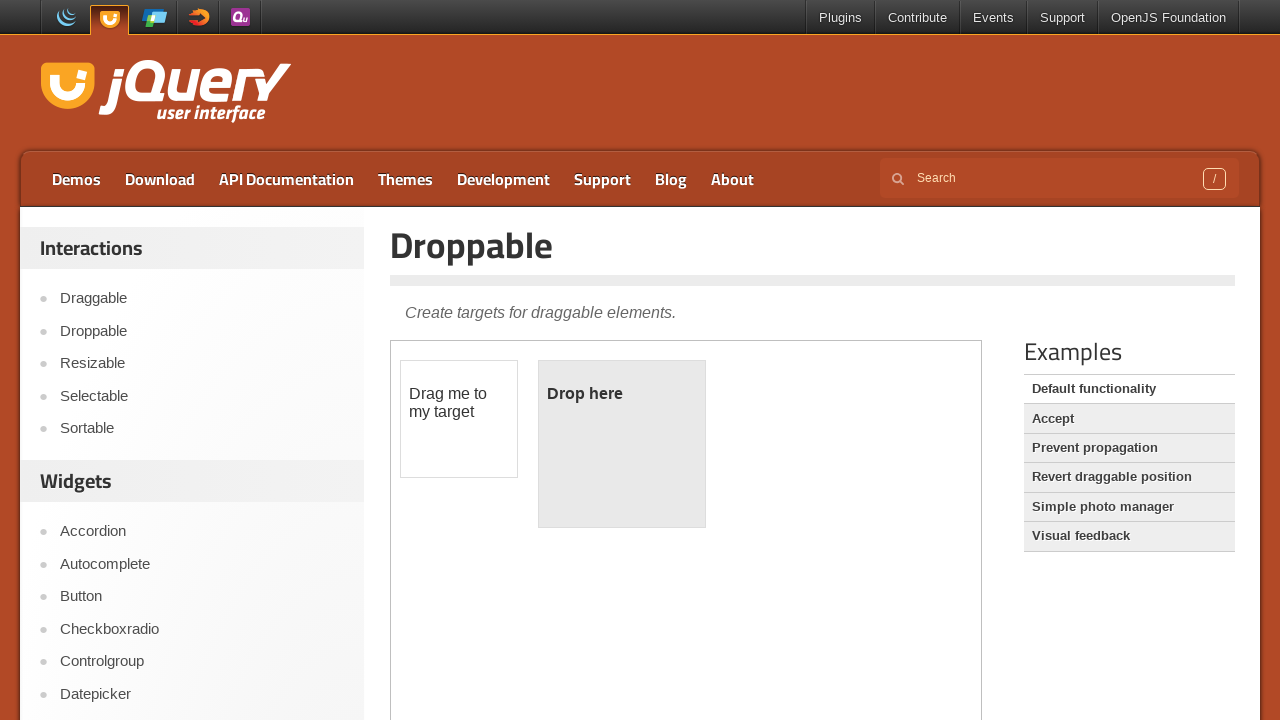

Located draggable element
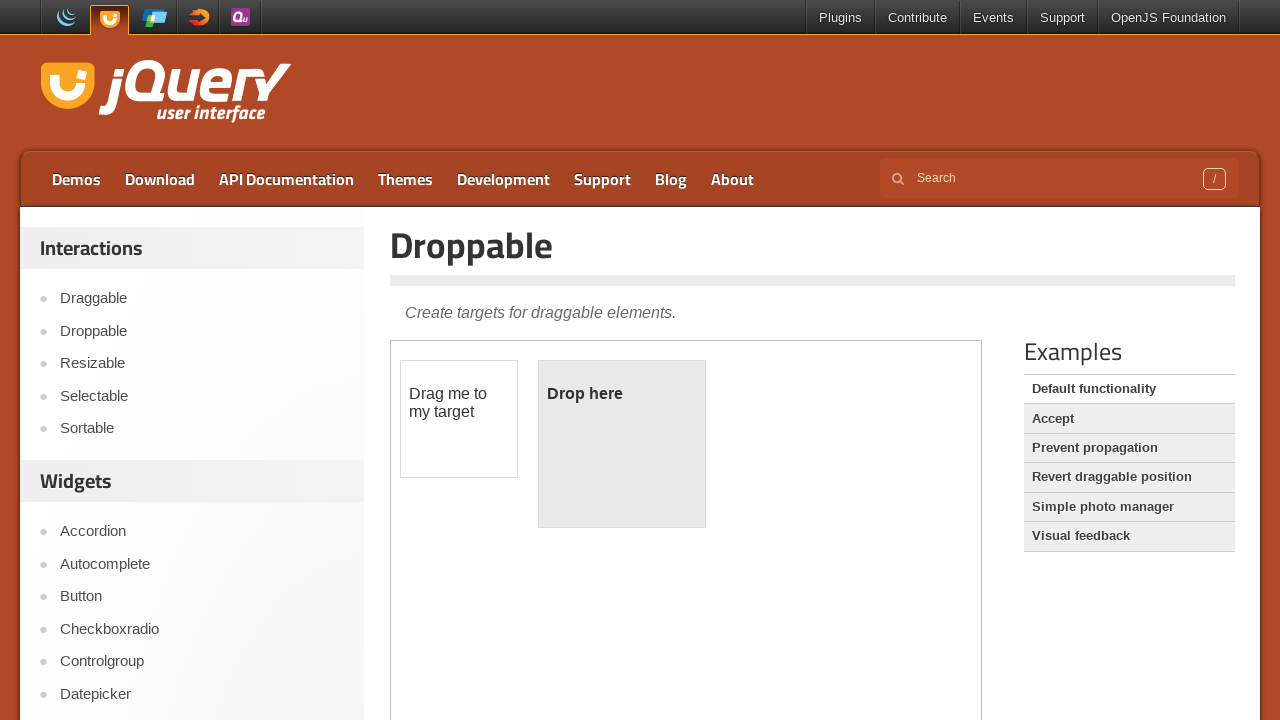

Located droppable element
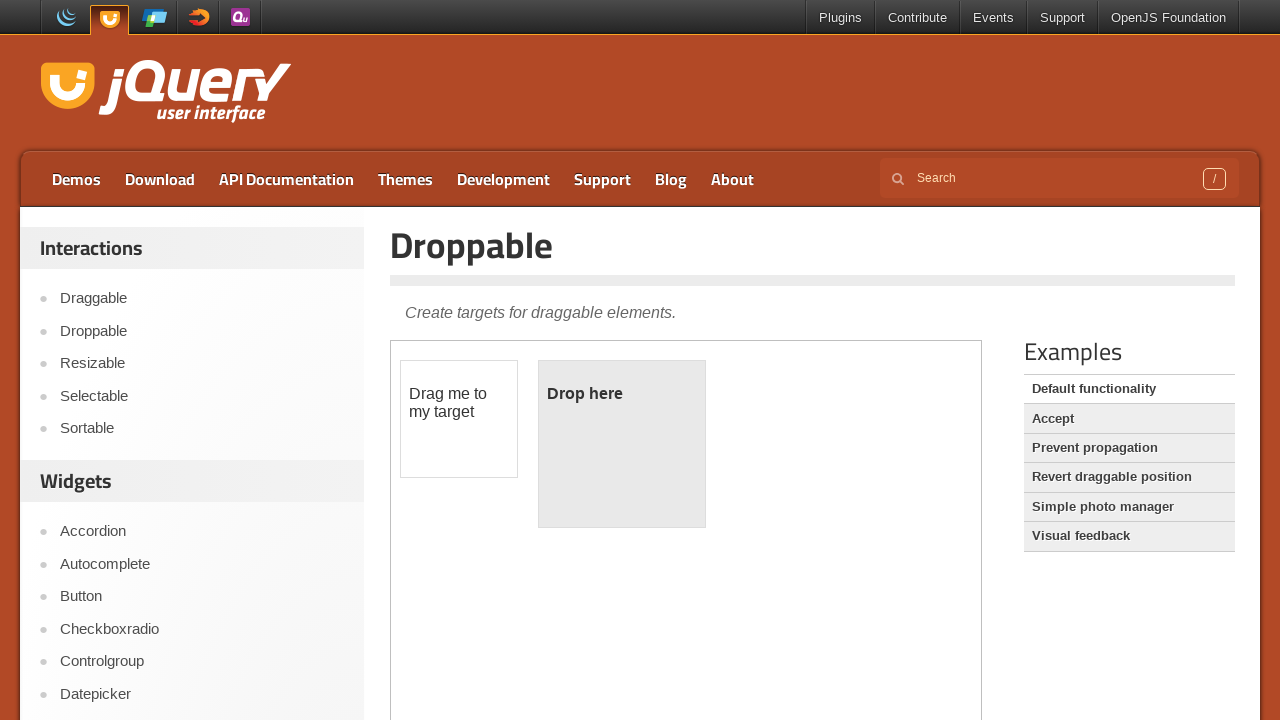

Dragged element to droppable target at (622, 444)
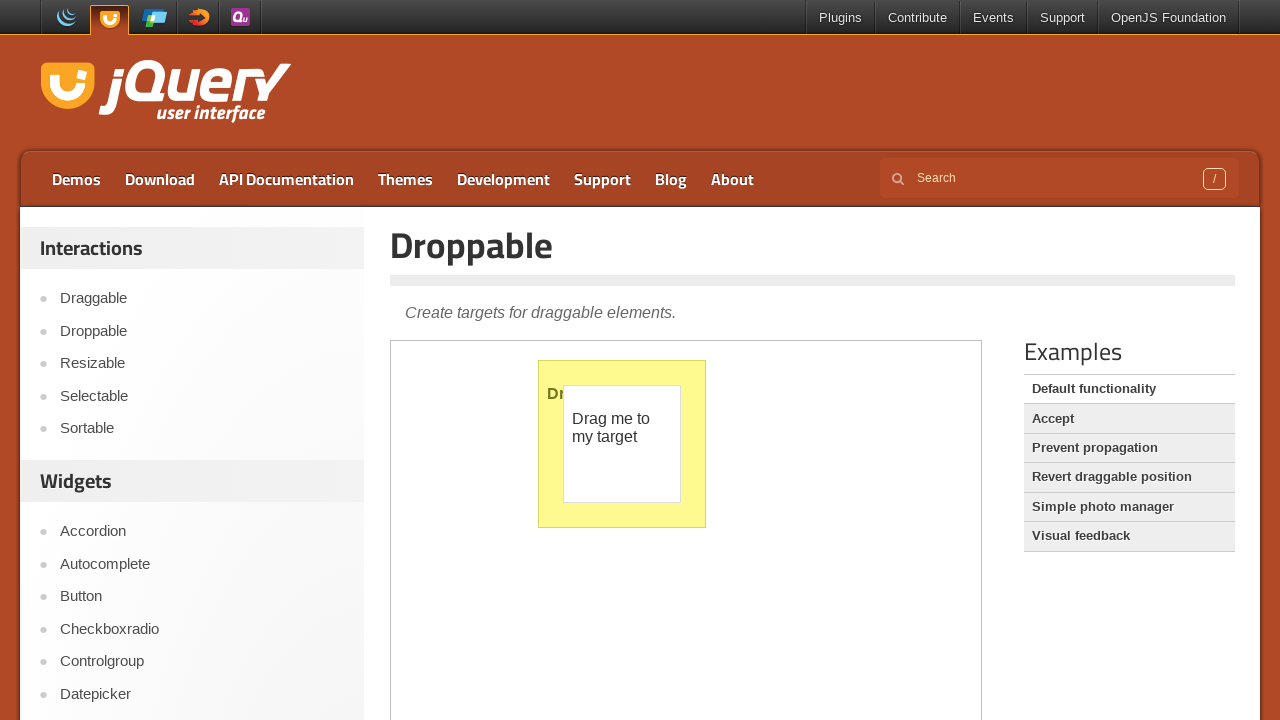

Clicked on Dialog link at (202, 709) on a:text('Dialog')
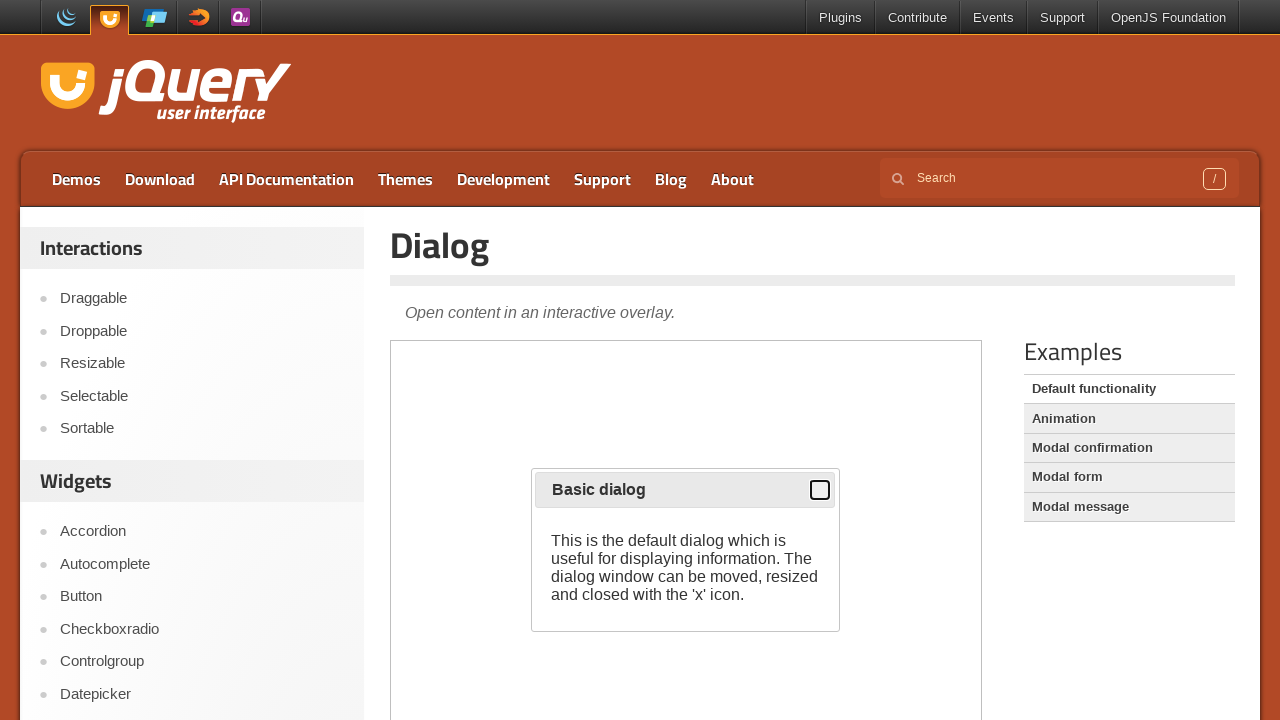

Hovered over Resizable link at (202, 364) on a:text('Resizable')
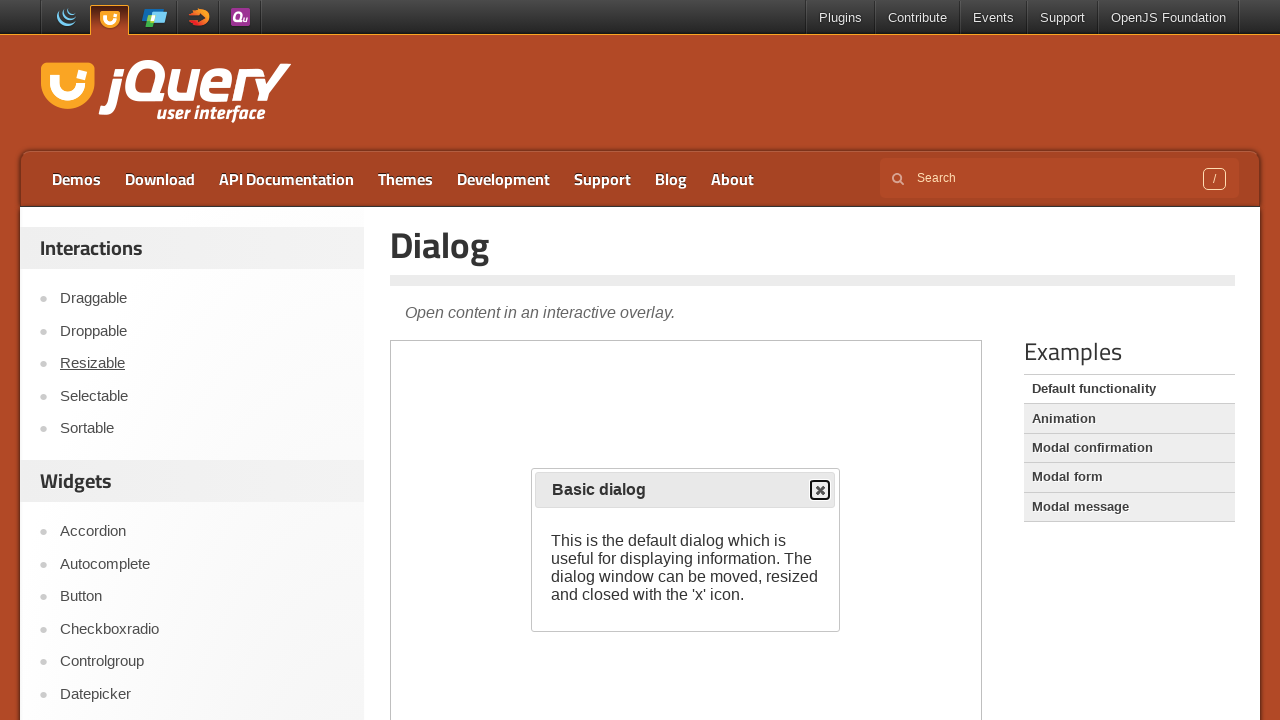

Clicked on Resizable link at (202, 364) on a:text('Resizable')
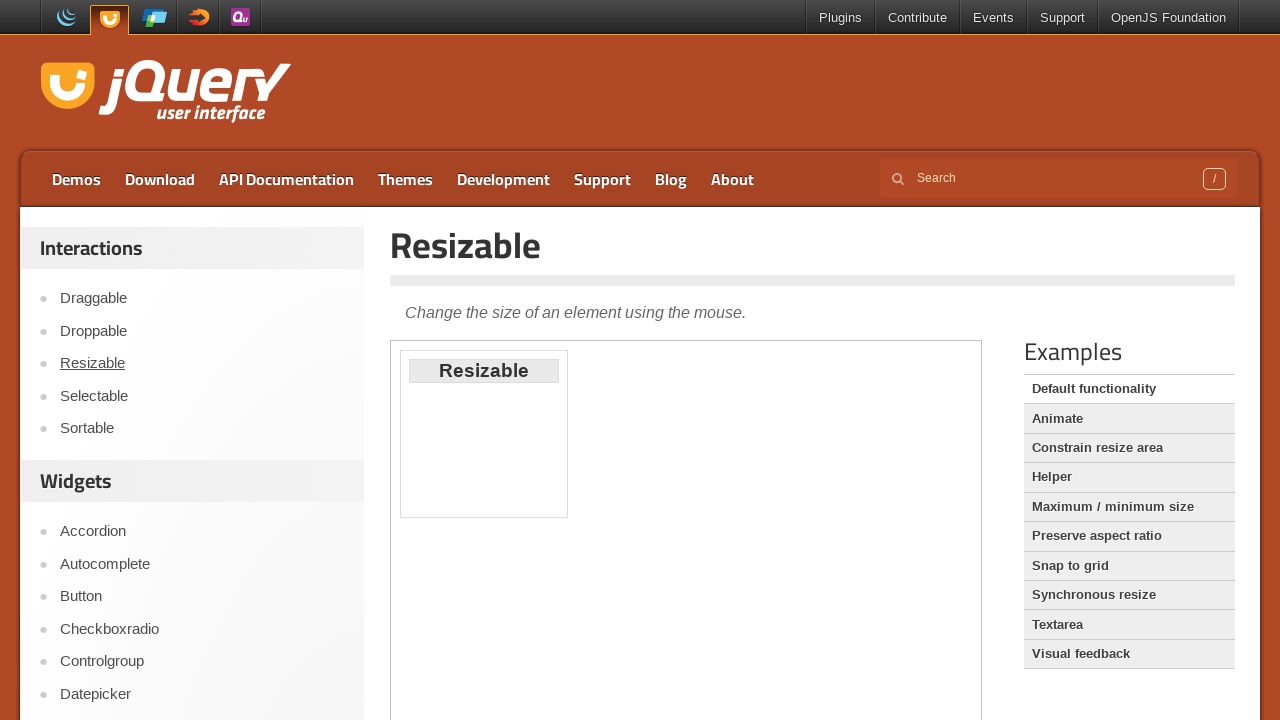

Switched to first iframe for resizable demo
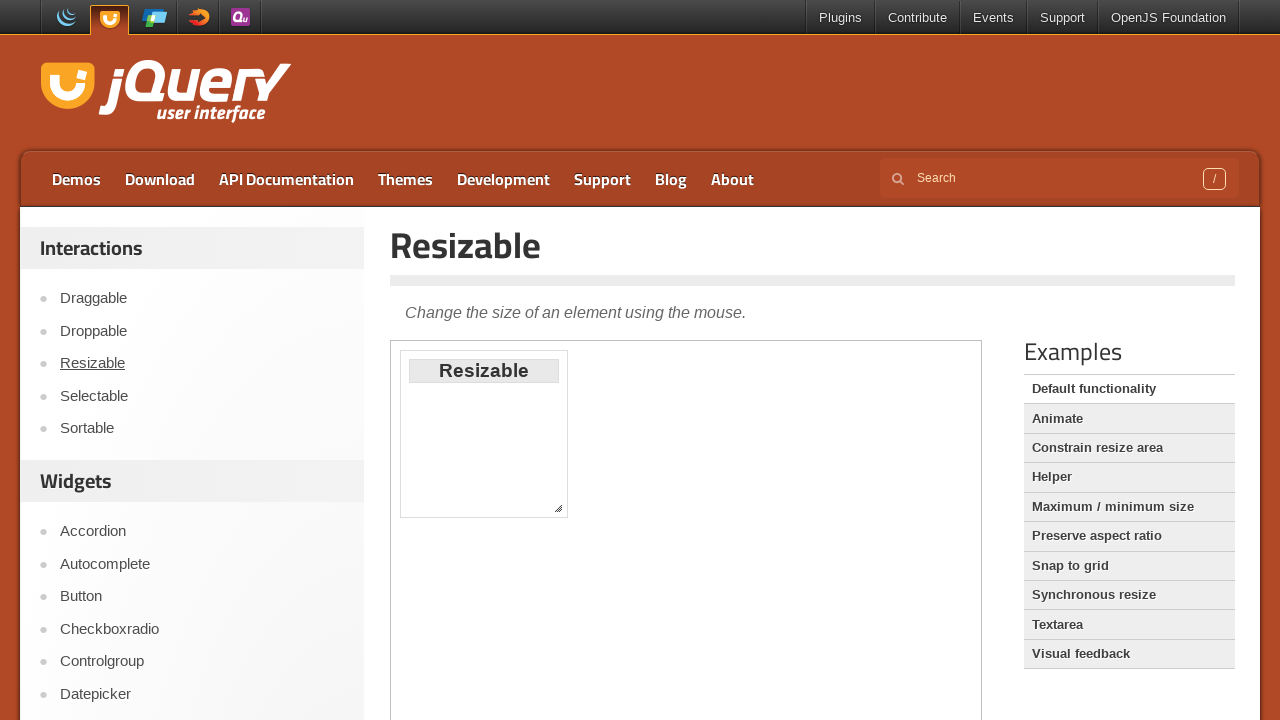

Located resize handle element
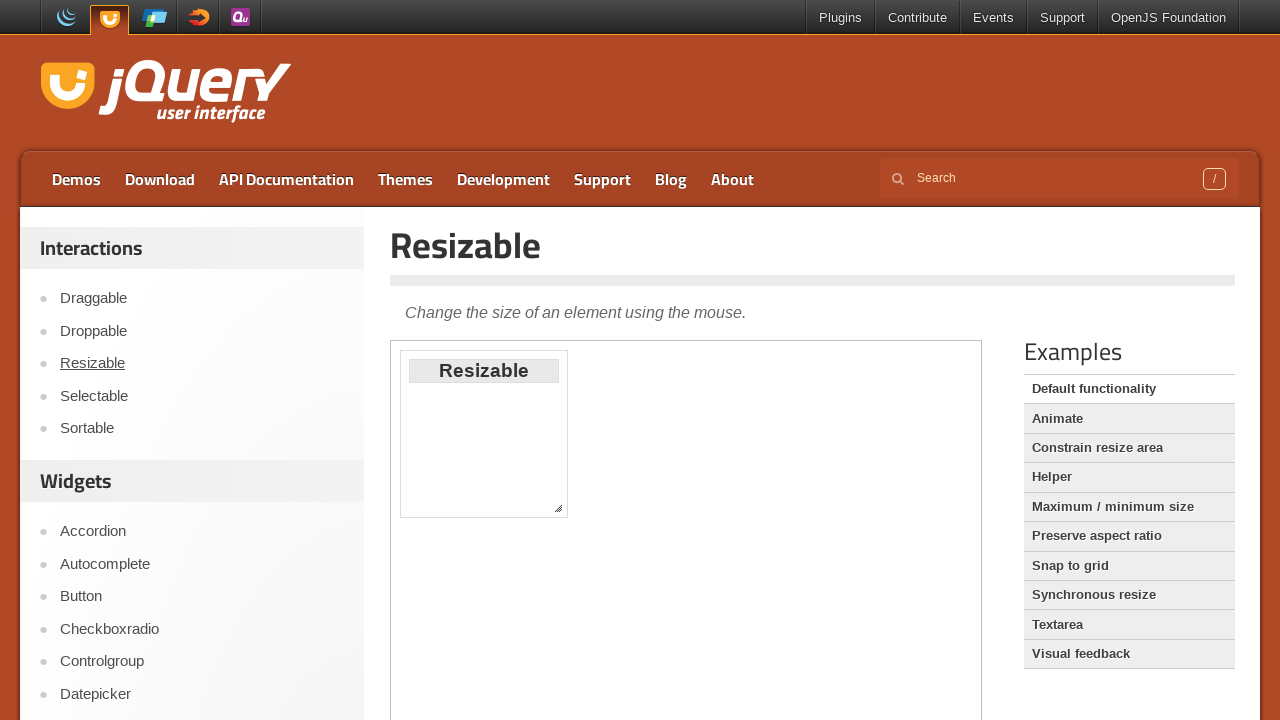

Resized element by dragging handle to new position at (710, 560)
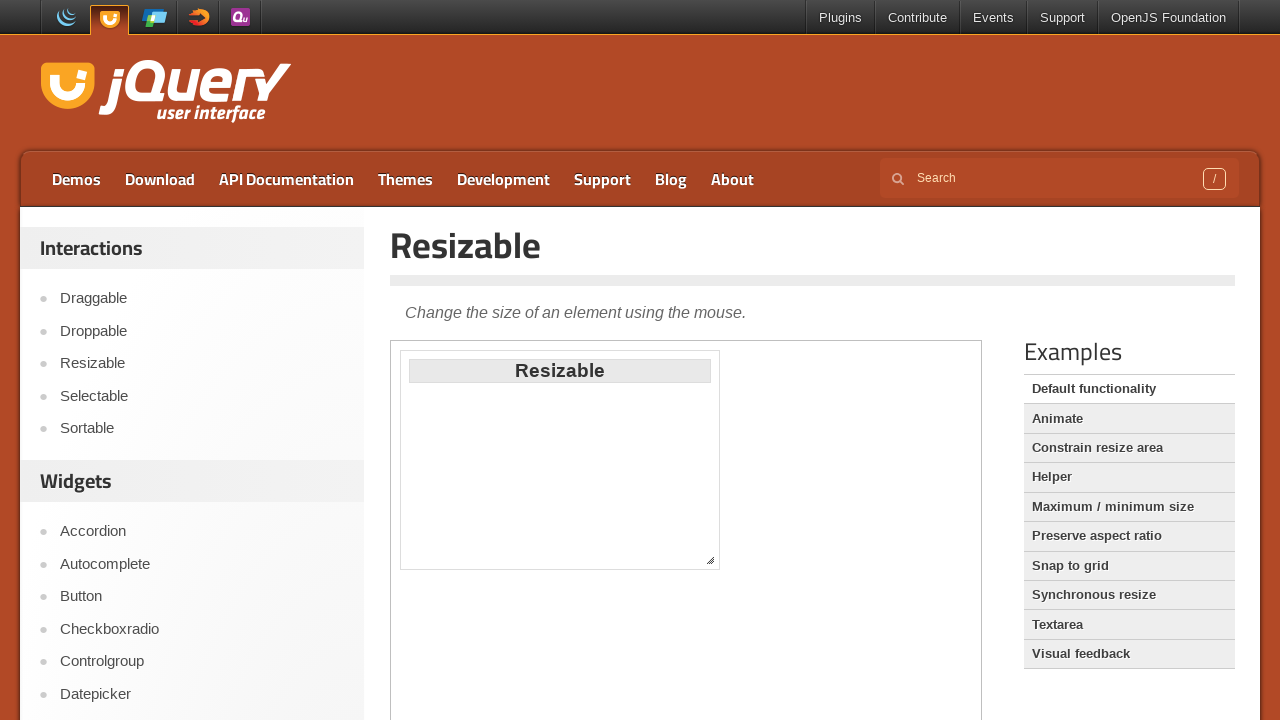

Clicked on Draggable link at (202, 299) on a:text('Draggable')
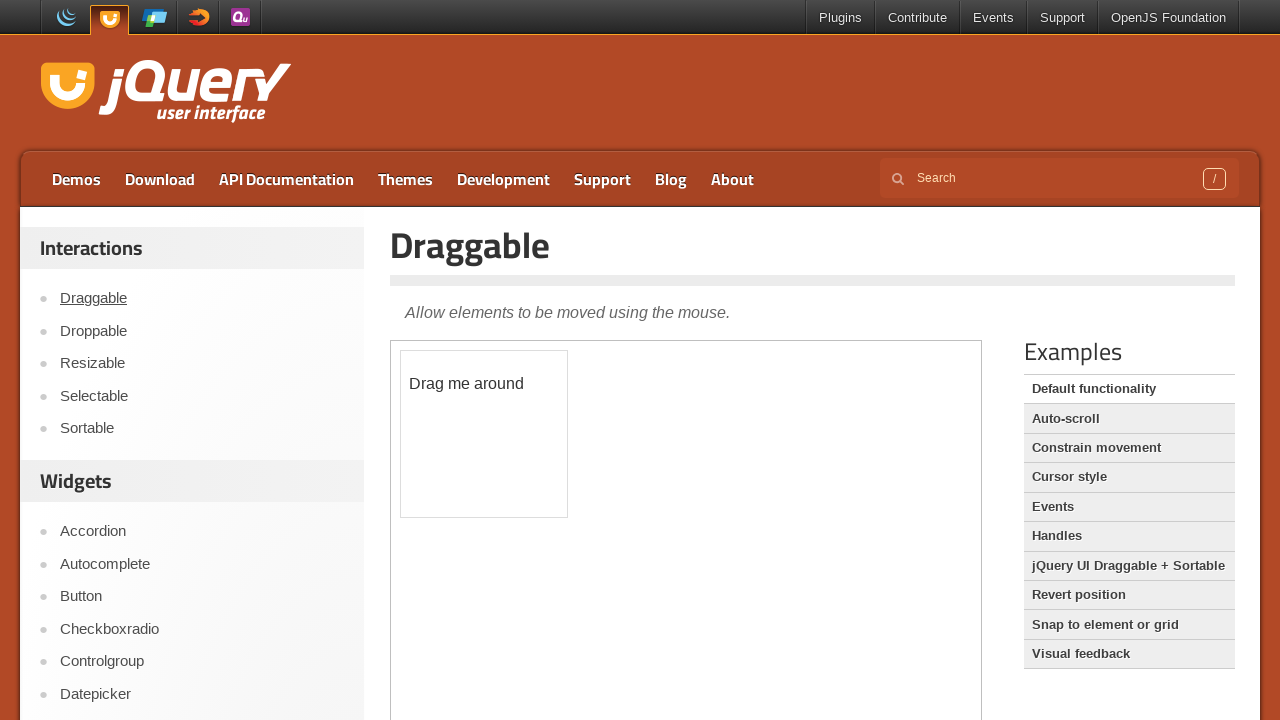

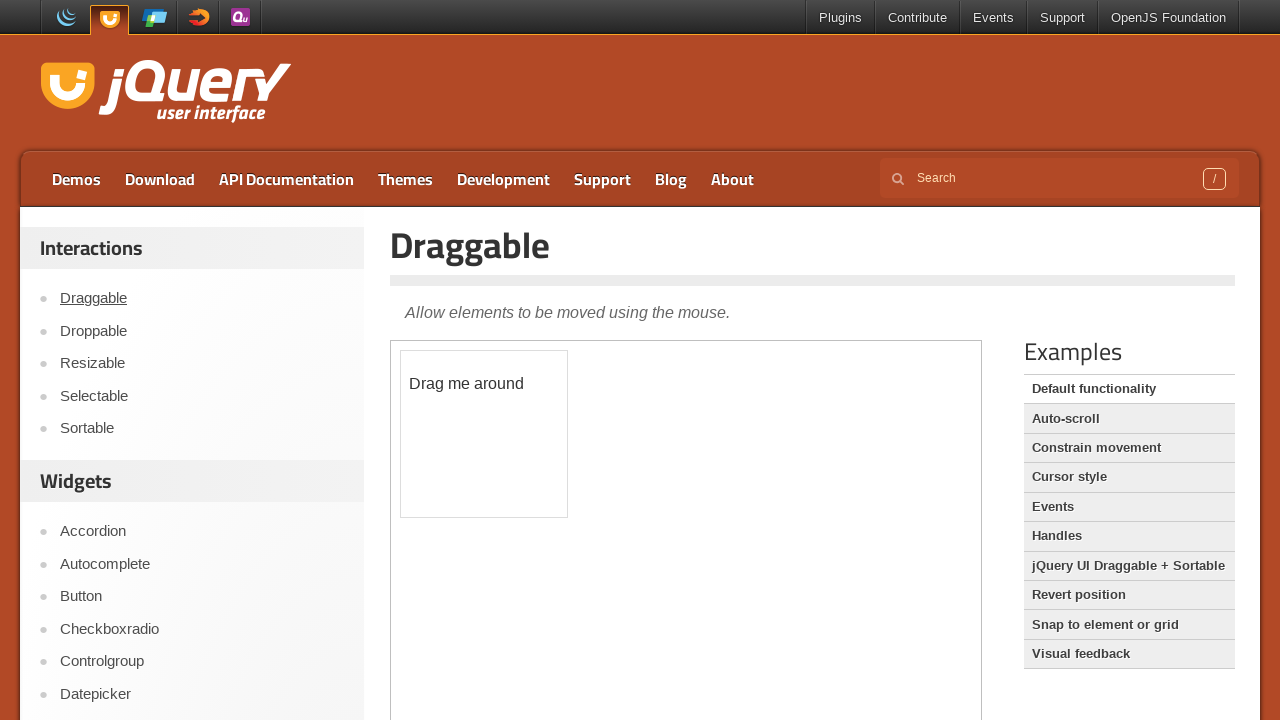